Tests the Modal page by opening and closing a modal dialog

Starting URL: https://formy-project.herokuapp.com/

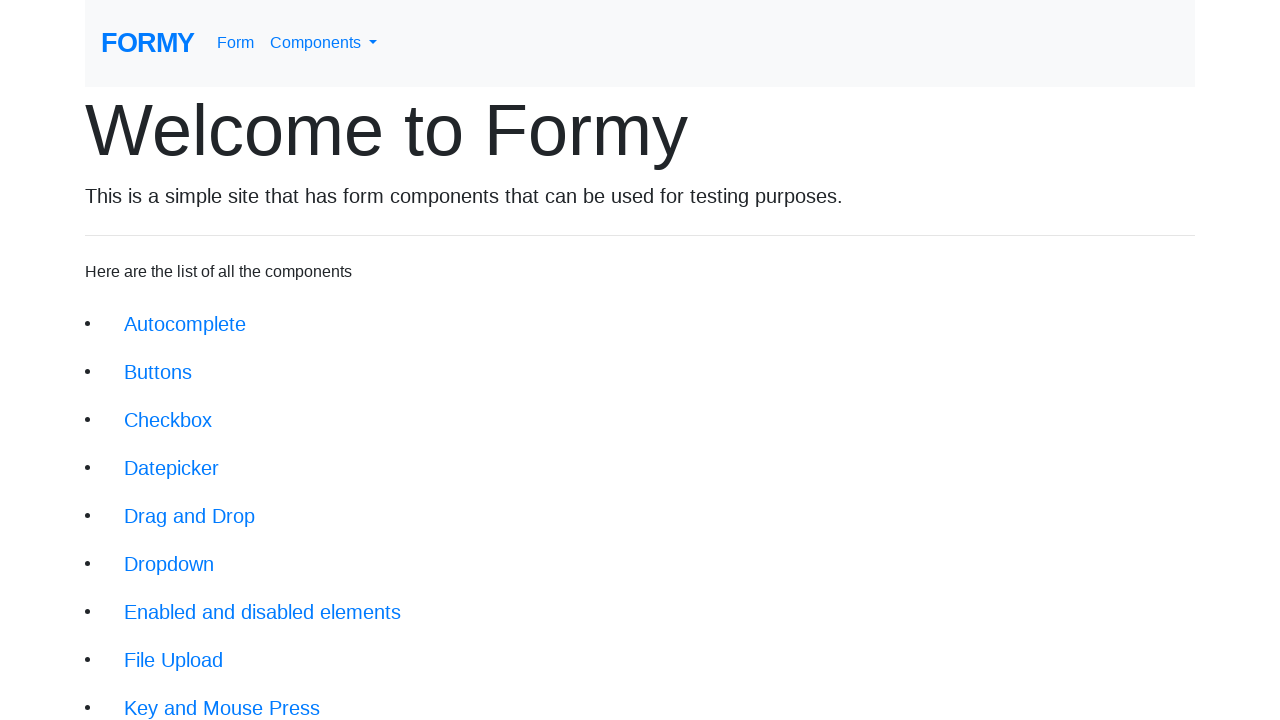

Clicked on Modal link in navigation at (151, 504) on xpath=//div/div/li/a[@href='/modal']
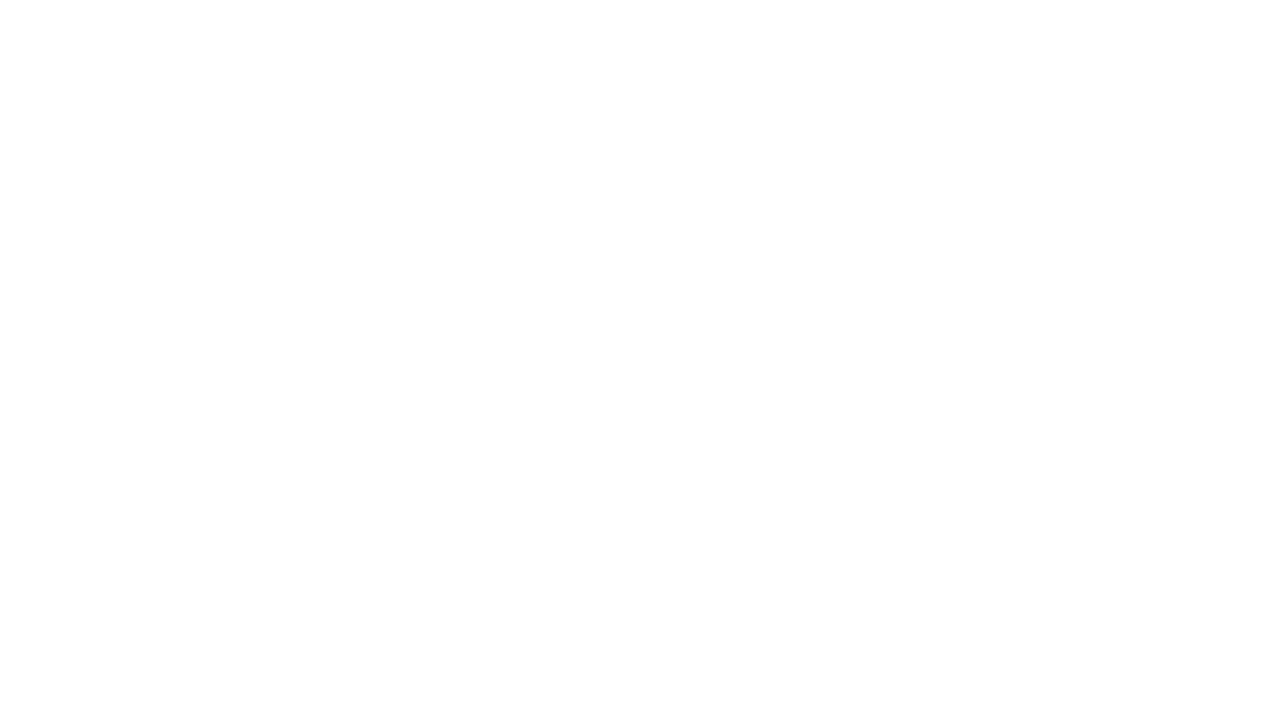

Clicked button to open modal dialog at (142, 186) on xpath=//form/button[@type='button']
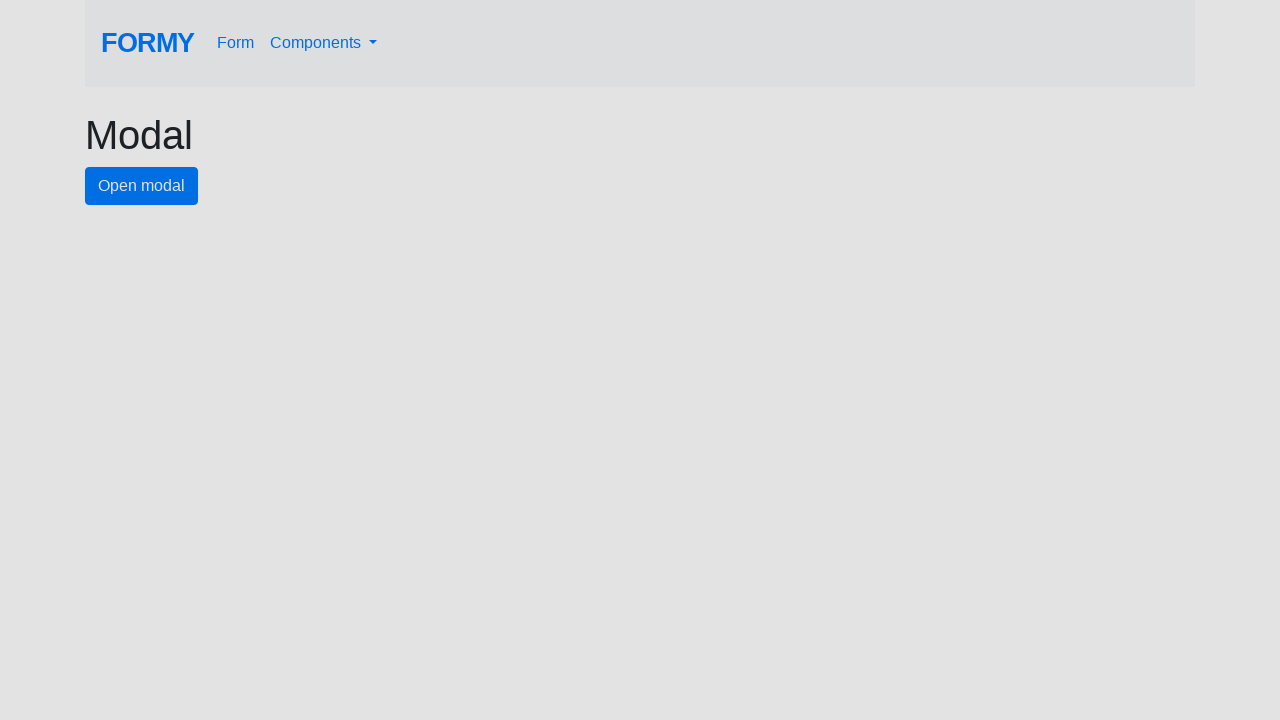

Clicked close button in modal dialog at (782, 184) on #close-button
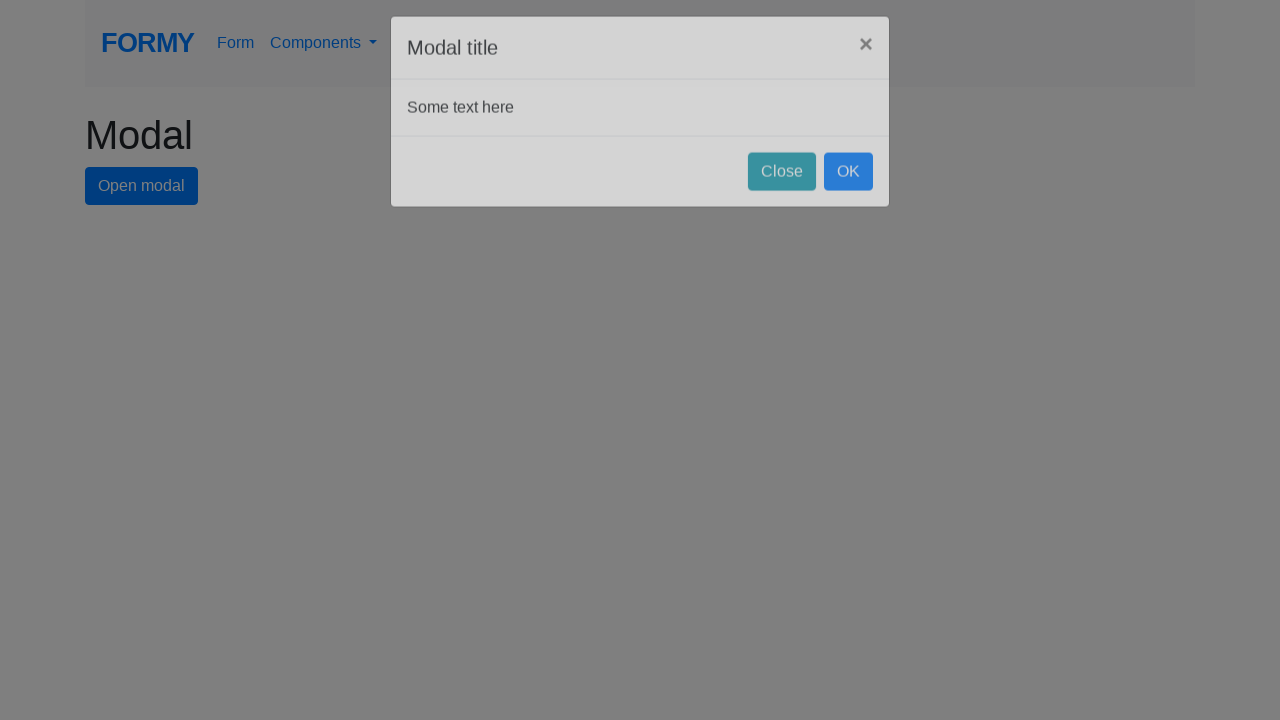

Retrieved page title 'Modal'
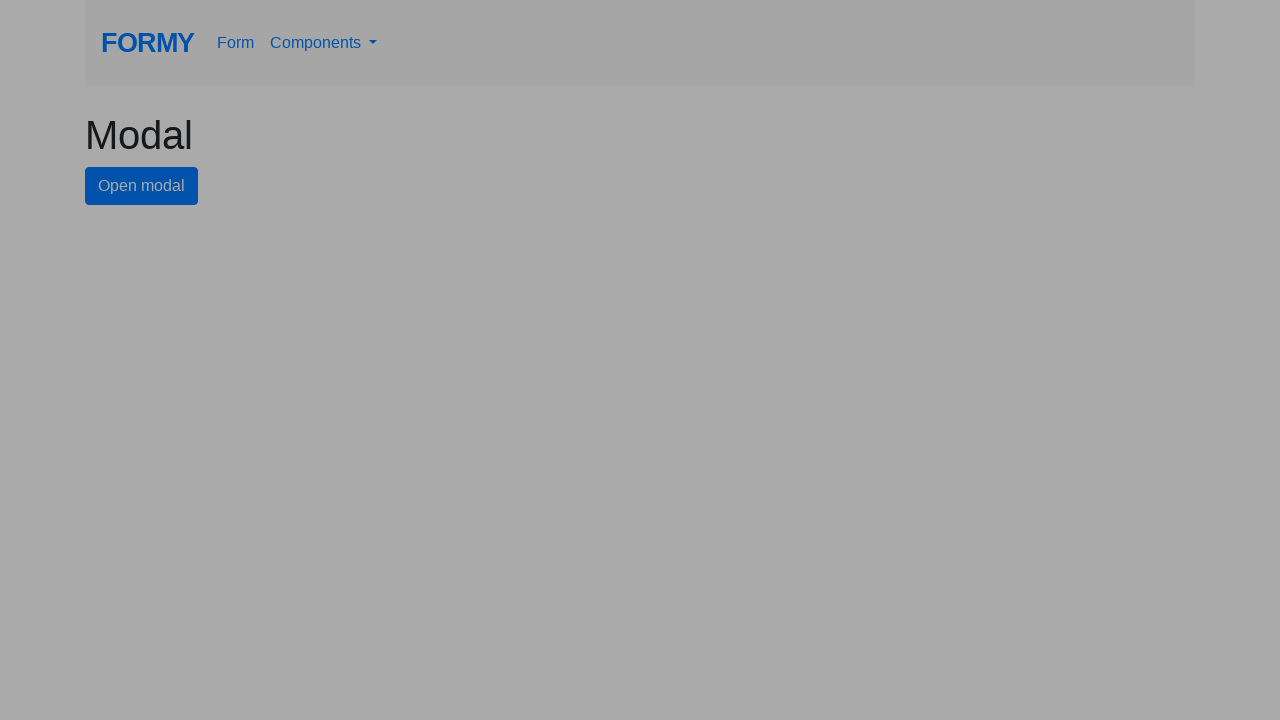

Verified page title is 'Modal'
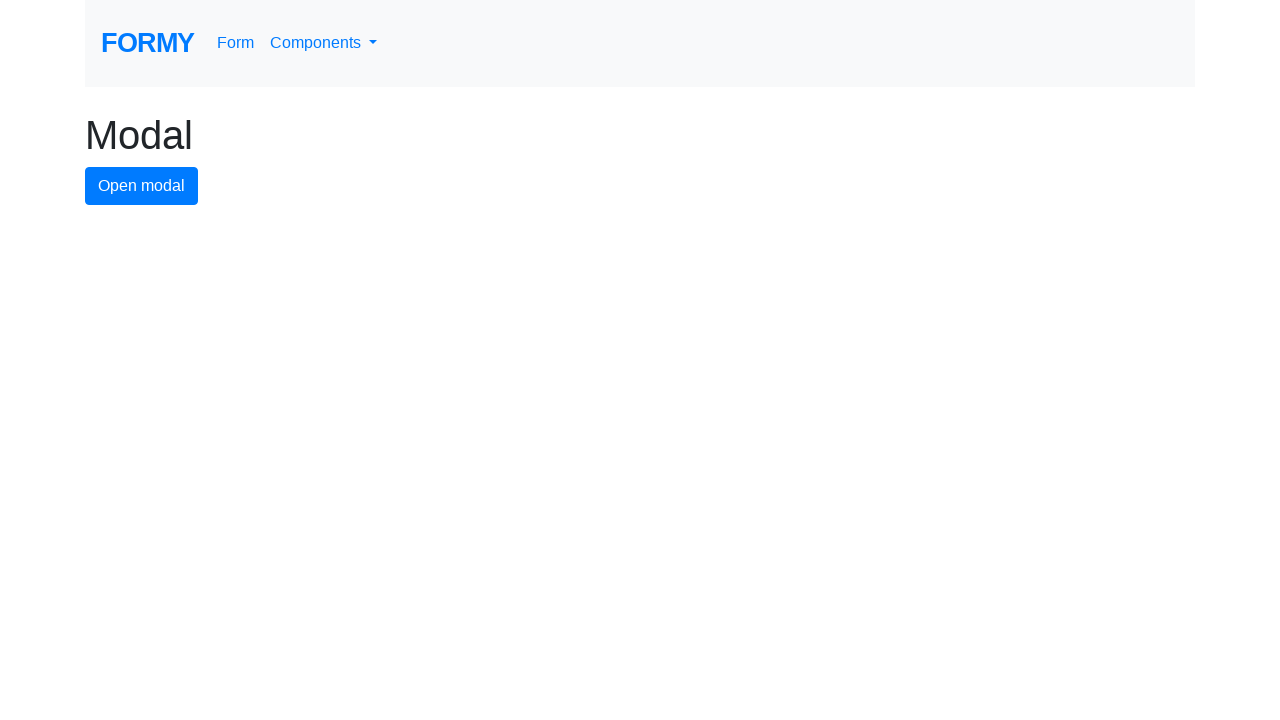

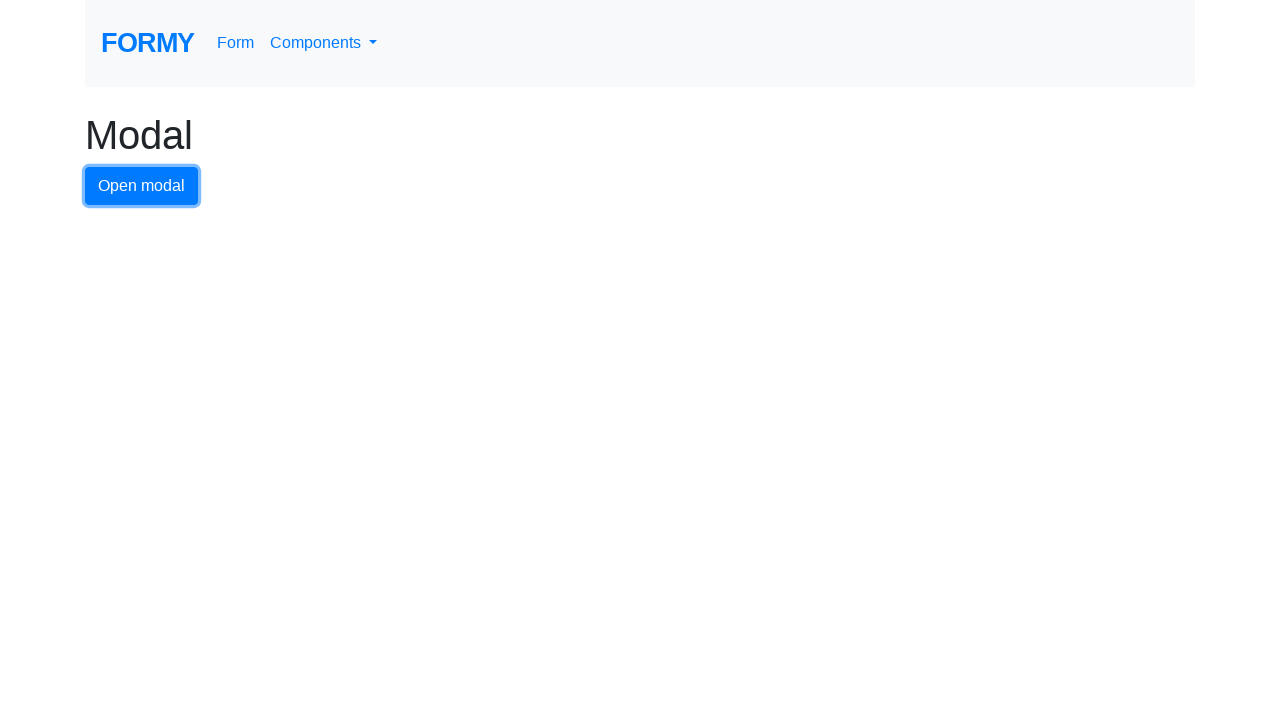